Tests that scrolling down on the infinite scroll page loads more items by comparing item counts before and after scrolling.

Starting URL: https://the-internet.herokuapp.com/

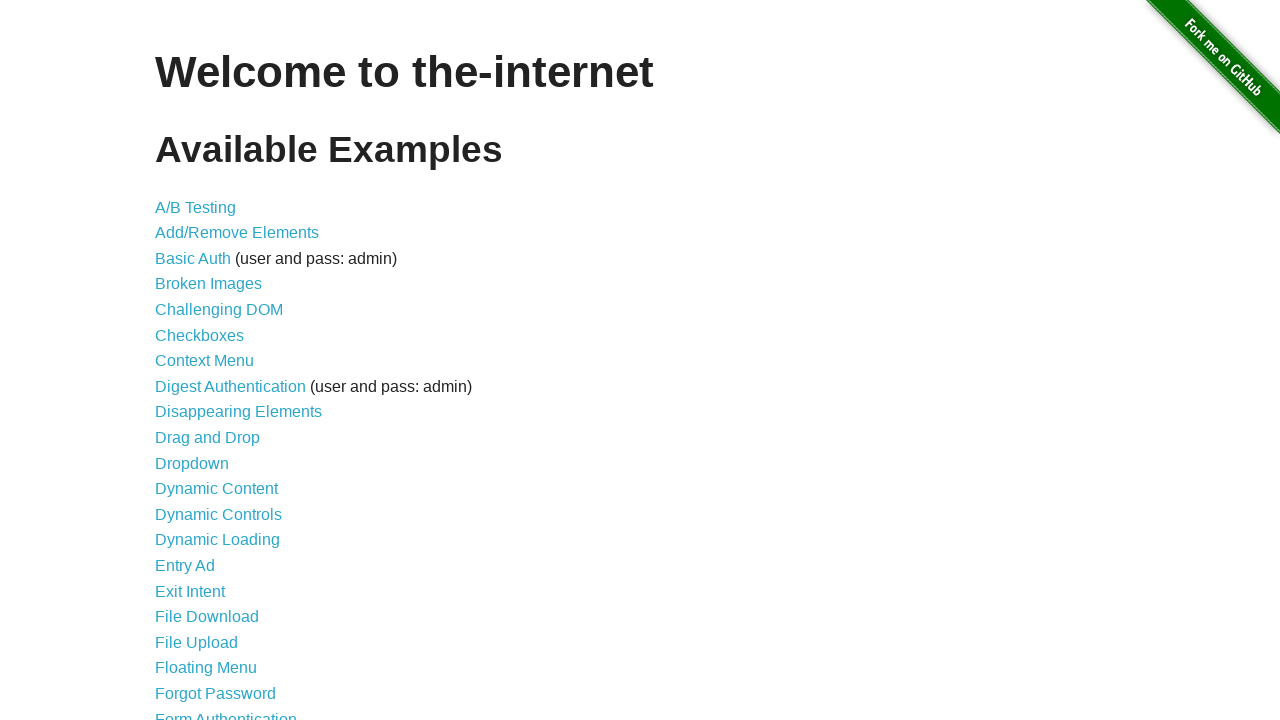

Clicked link to navigate to infinite scroll page at (201, 360) on a[href='/infinite_scroll']
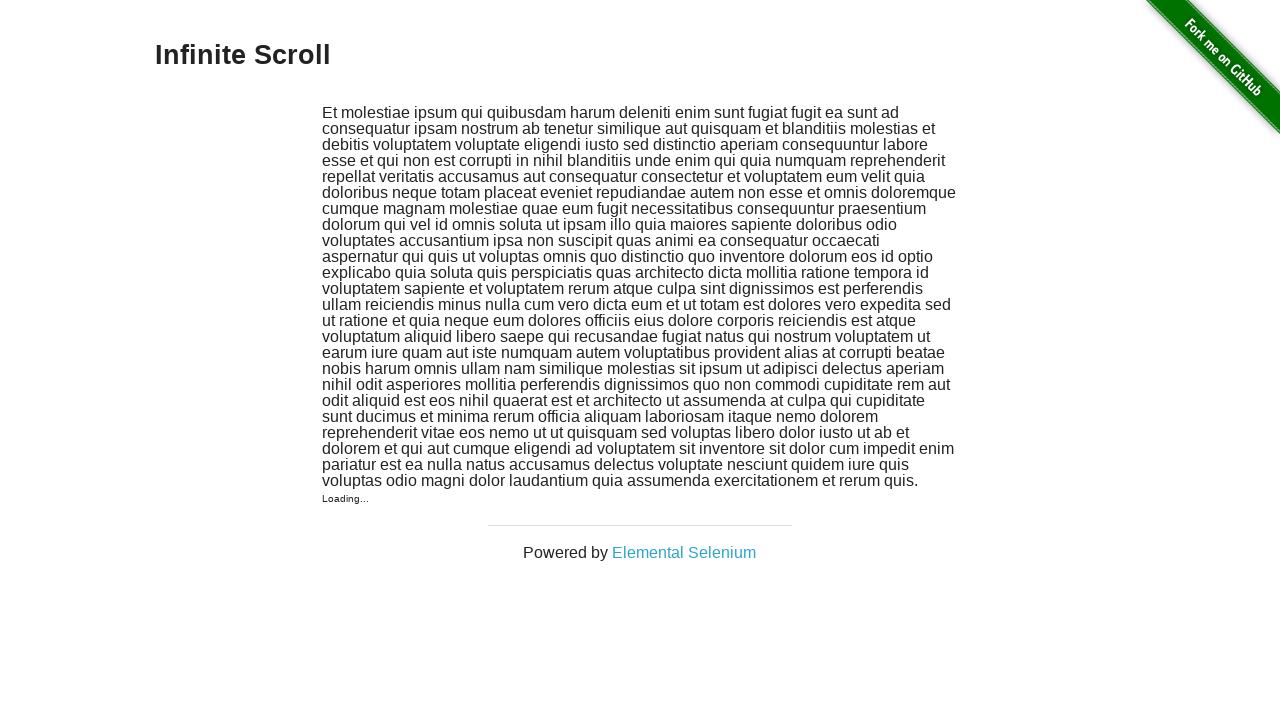

Initial content loaded - jscroll-inner div elements are visible
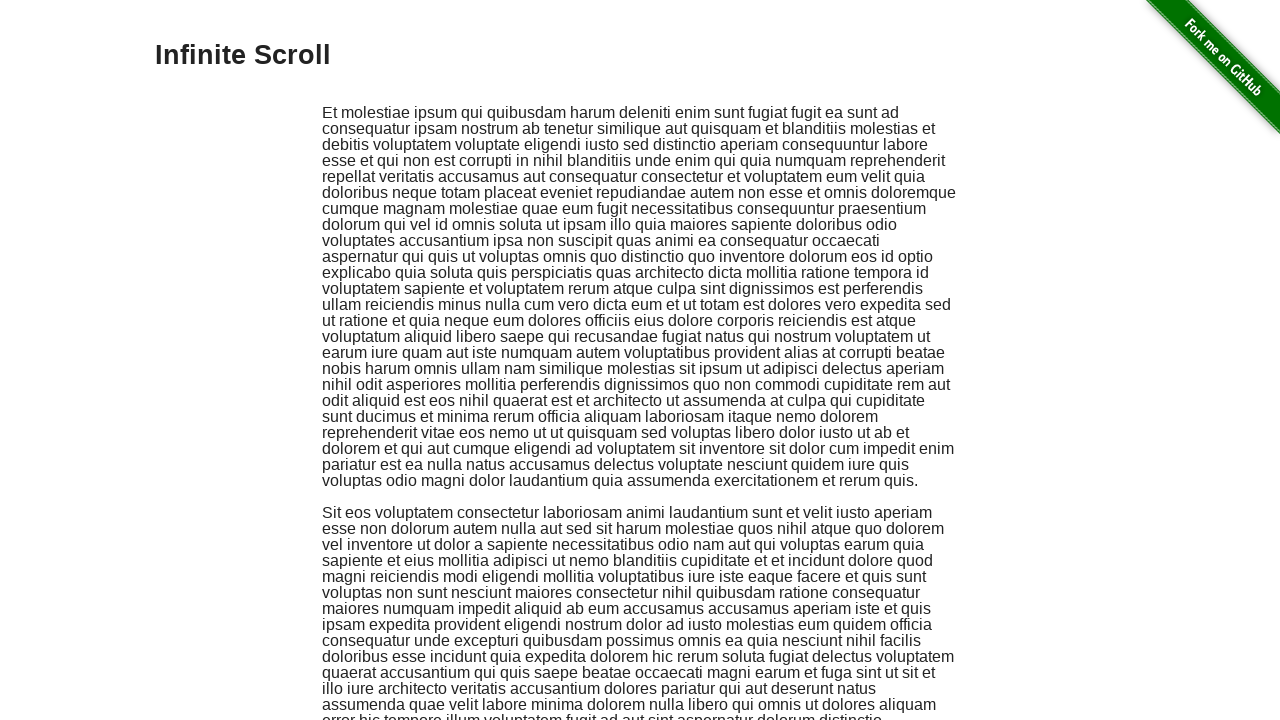

Counted initial items: 2 items found
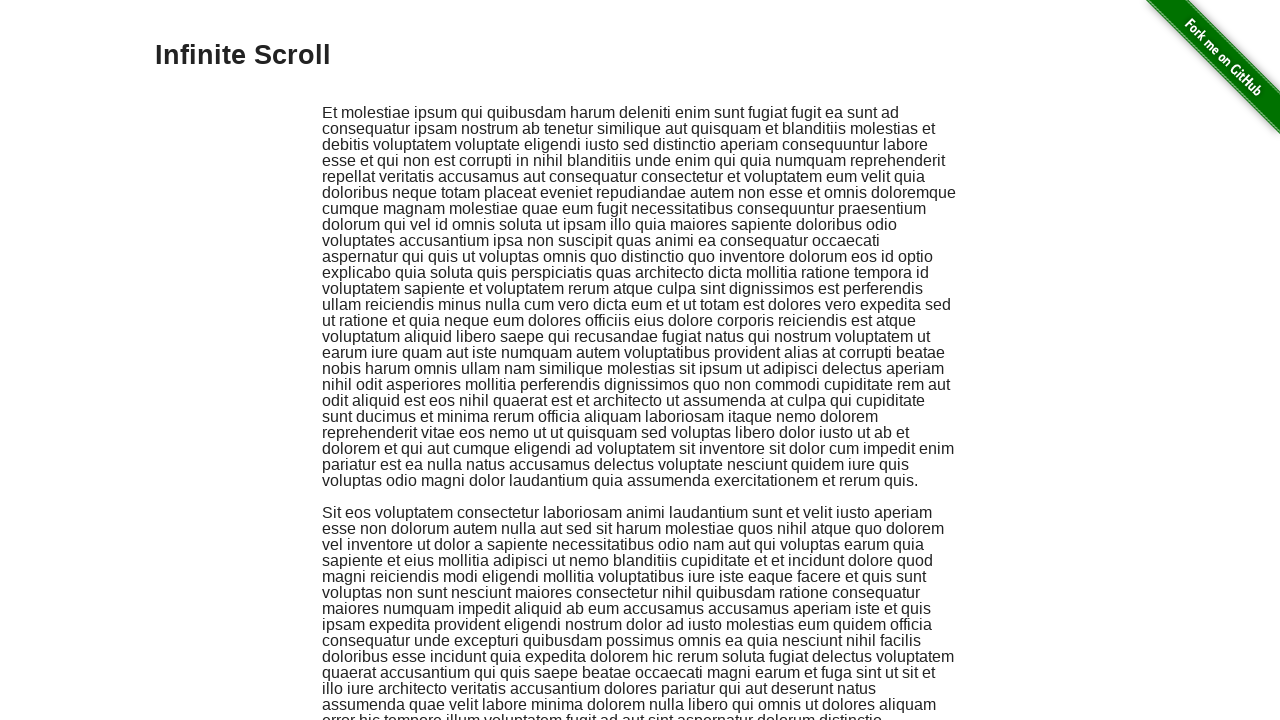

Scrolled down to bottom of page to trigger infinite scroll
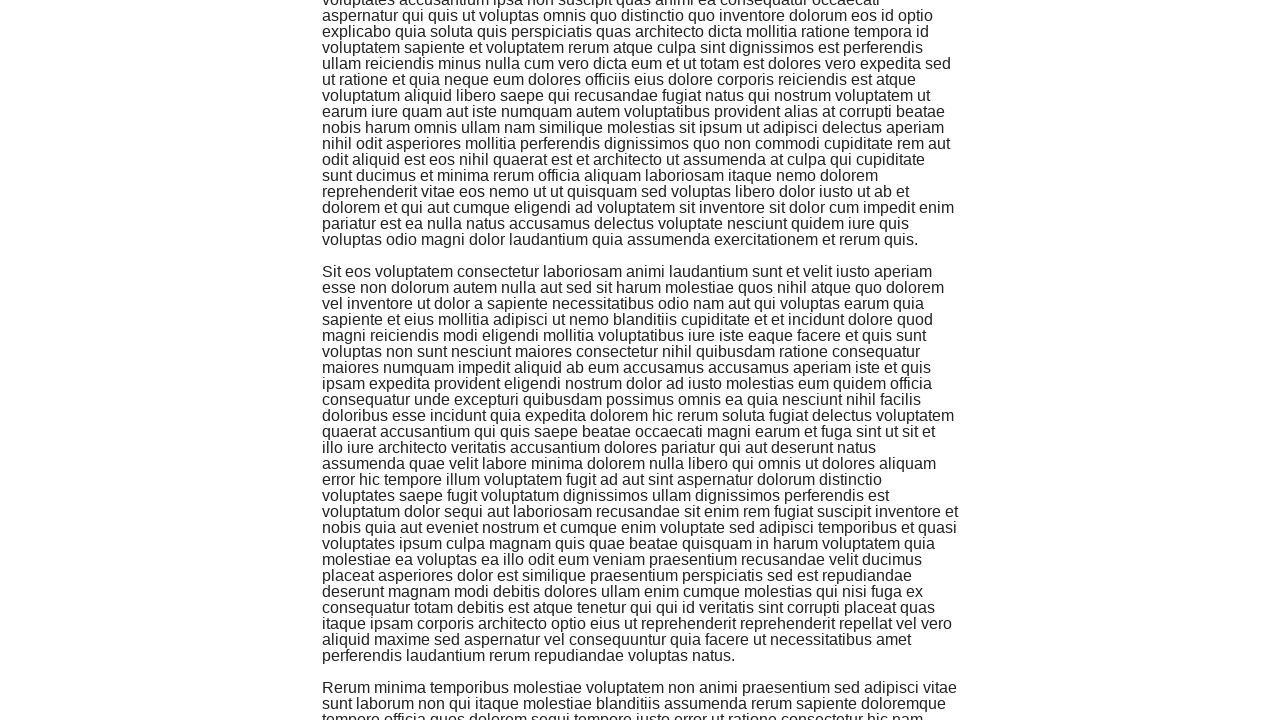

New content loaded - item count increased beyond initial count
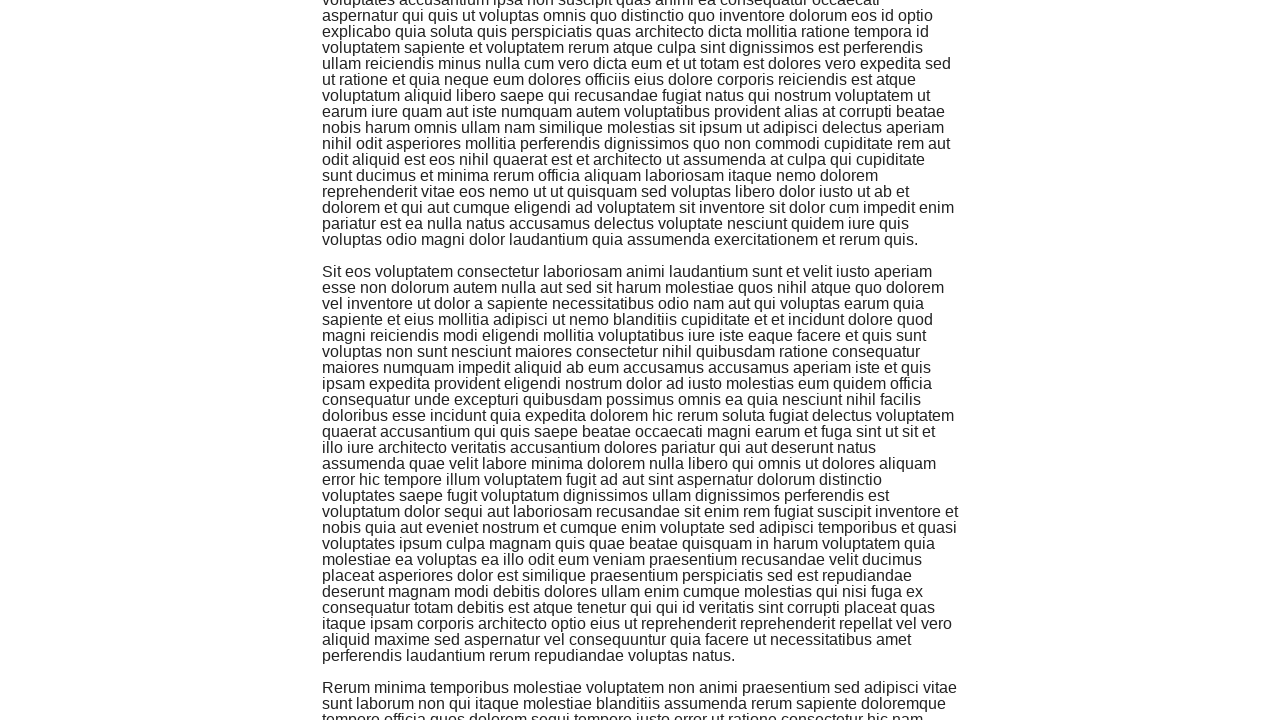

Verified updated item count: 3 items (increased from 2)
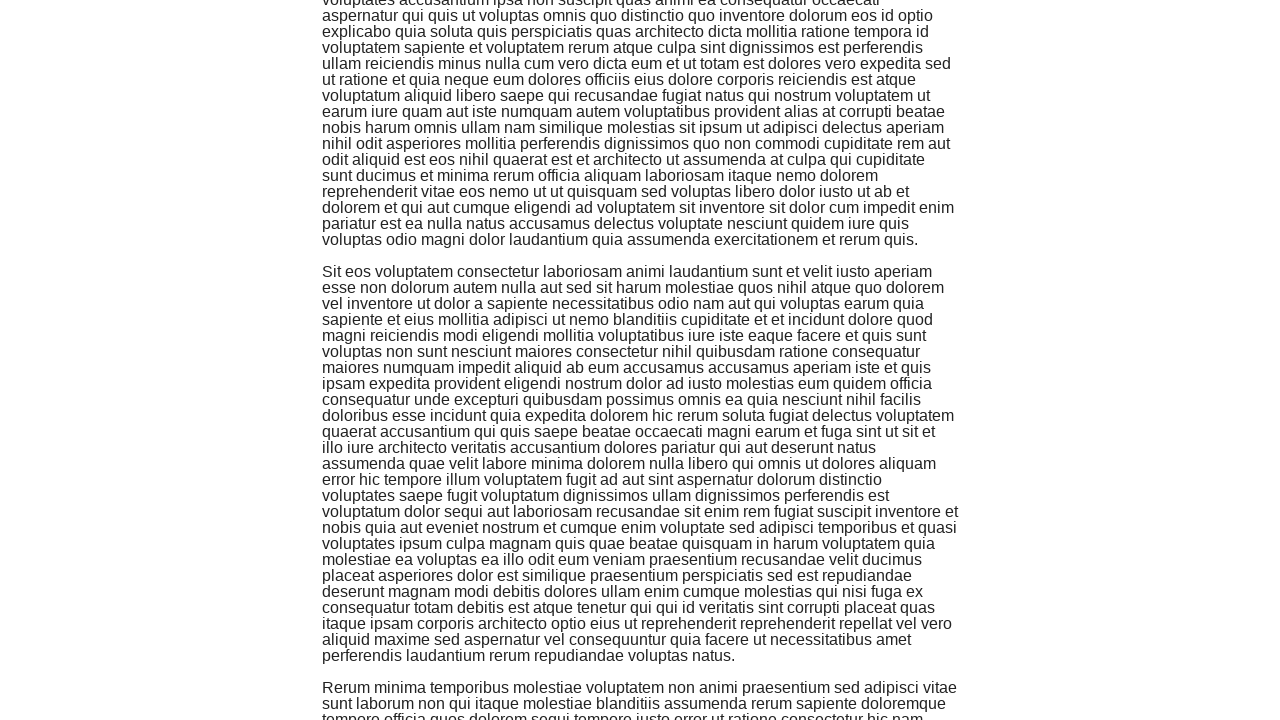

Assertion passed: scrolling down successfully loaded more items
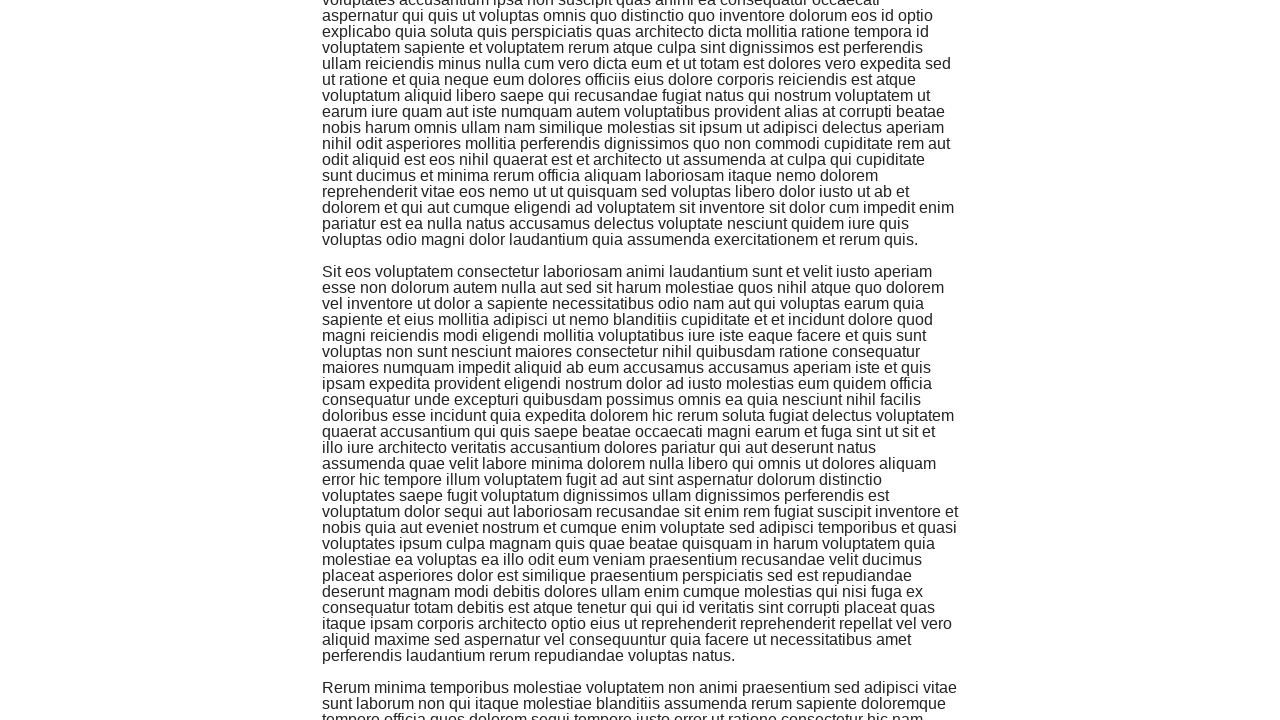

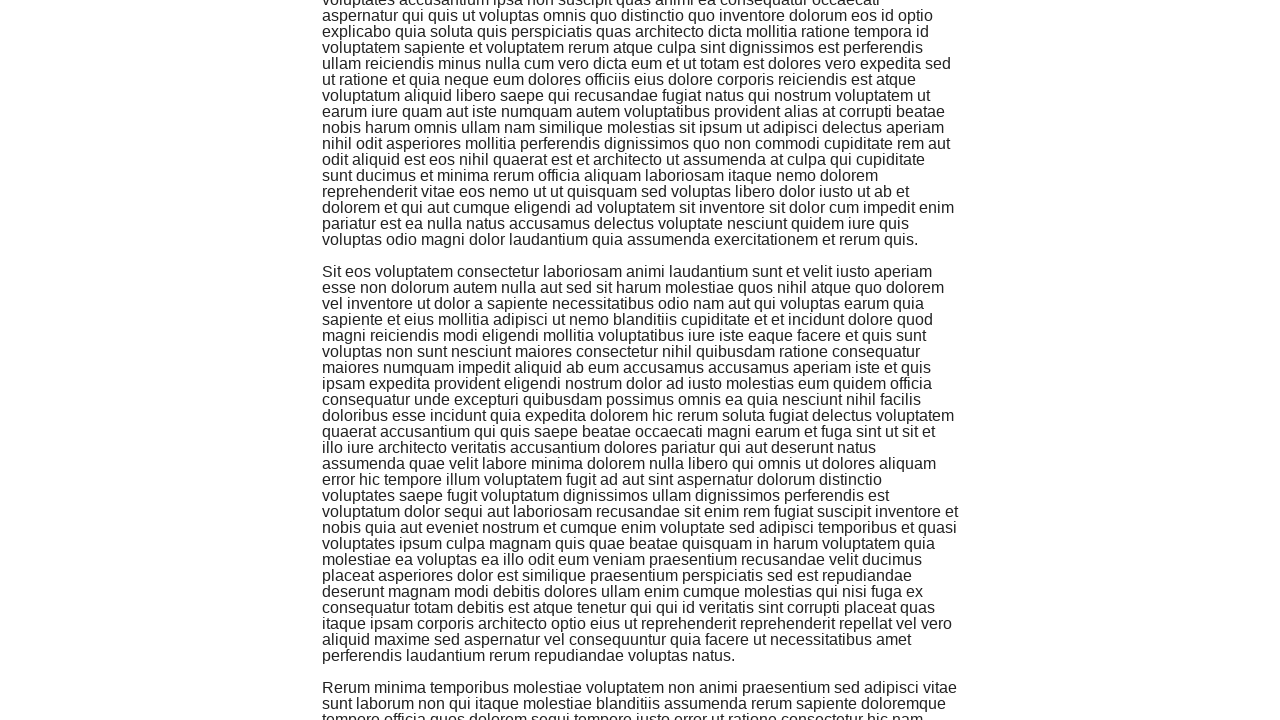